Tests displaying all items after switching between Active and Completed filters.

Starting URL: https://demo.playwright.dev/todomvc

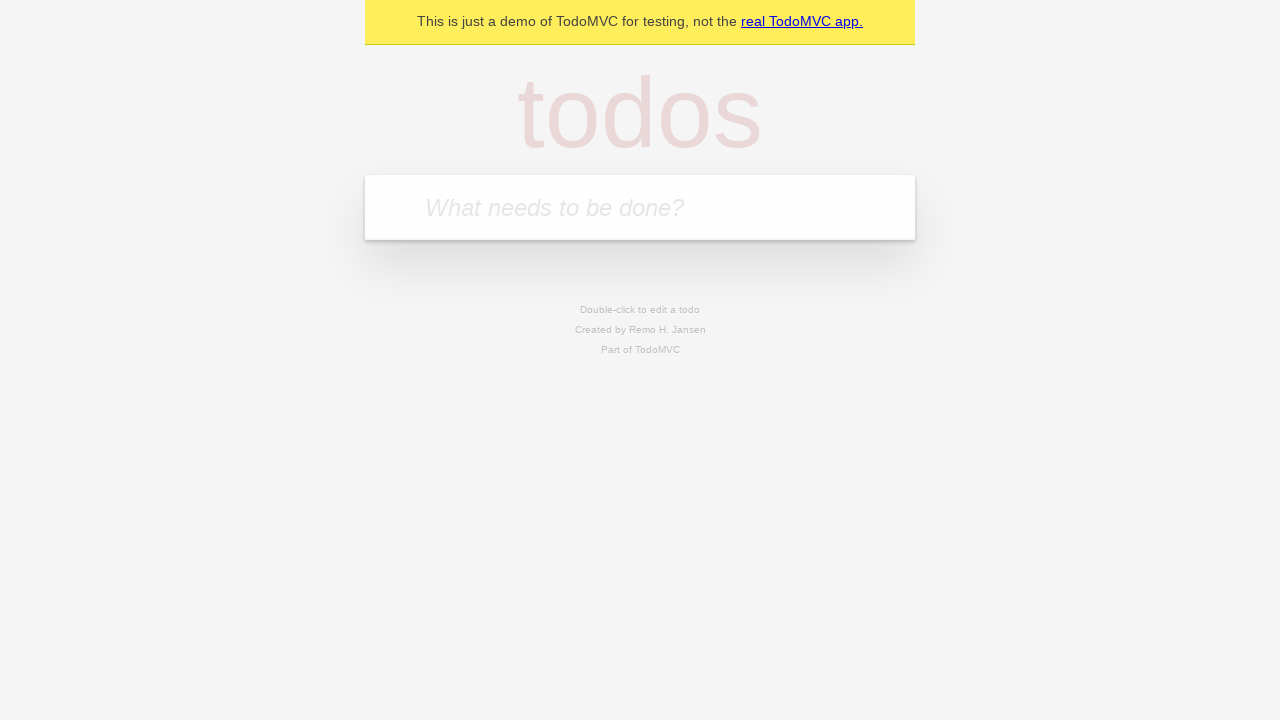

Filled todo input with 'buy some cheese' on internal:attr=[placeholder="What needs to be done?"i]
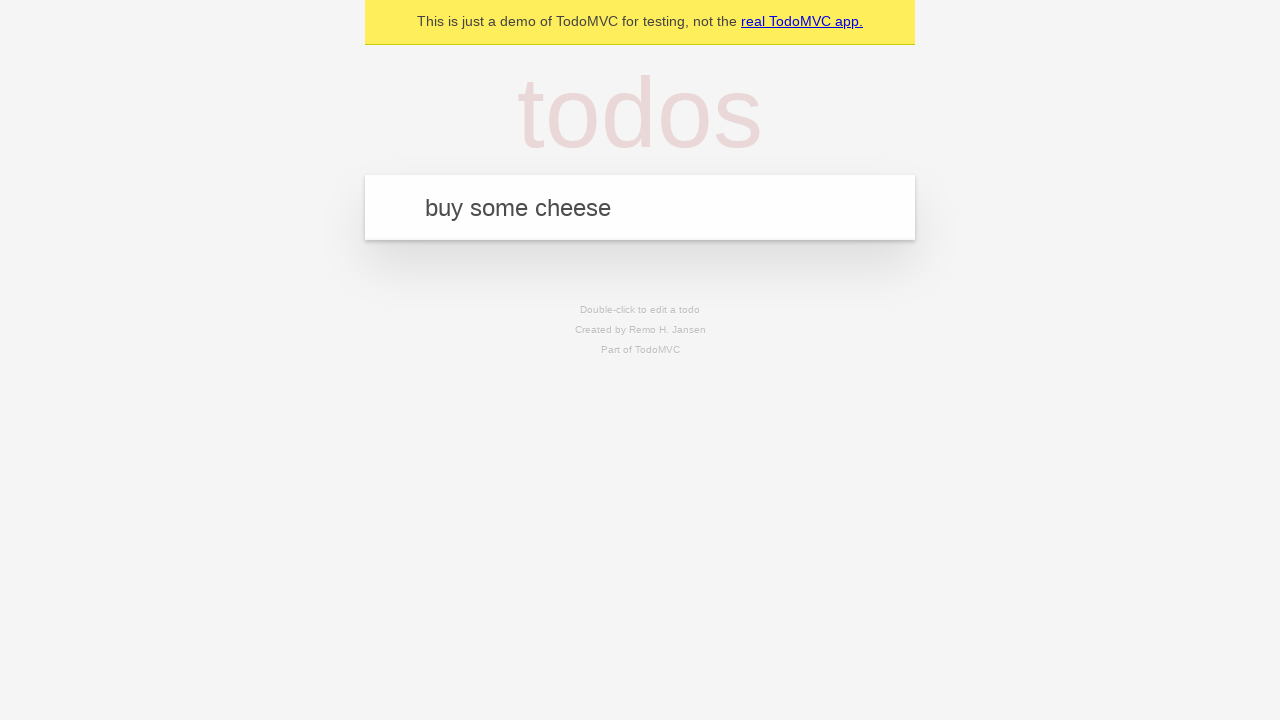

Pressed Enter to add first todo item on internal:attr=[placeholder="What needs to be done?"i]
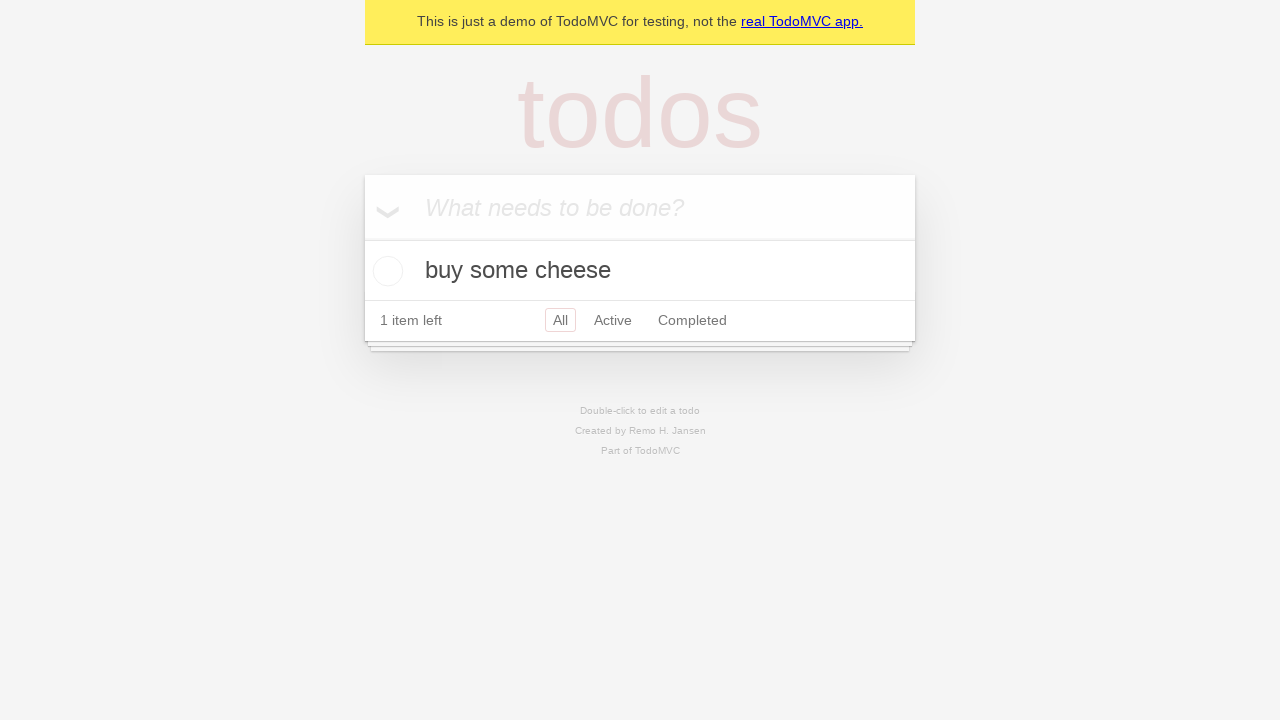

Filled todo input with 'feed the cat' on internal:attr=[placeholder="What needs to be done?"i]
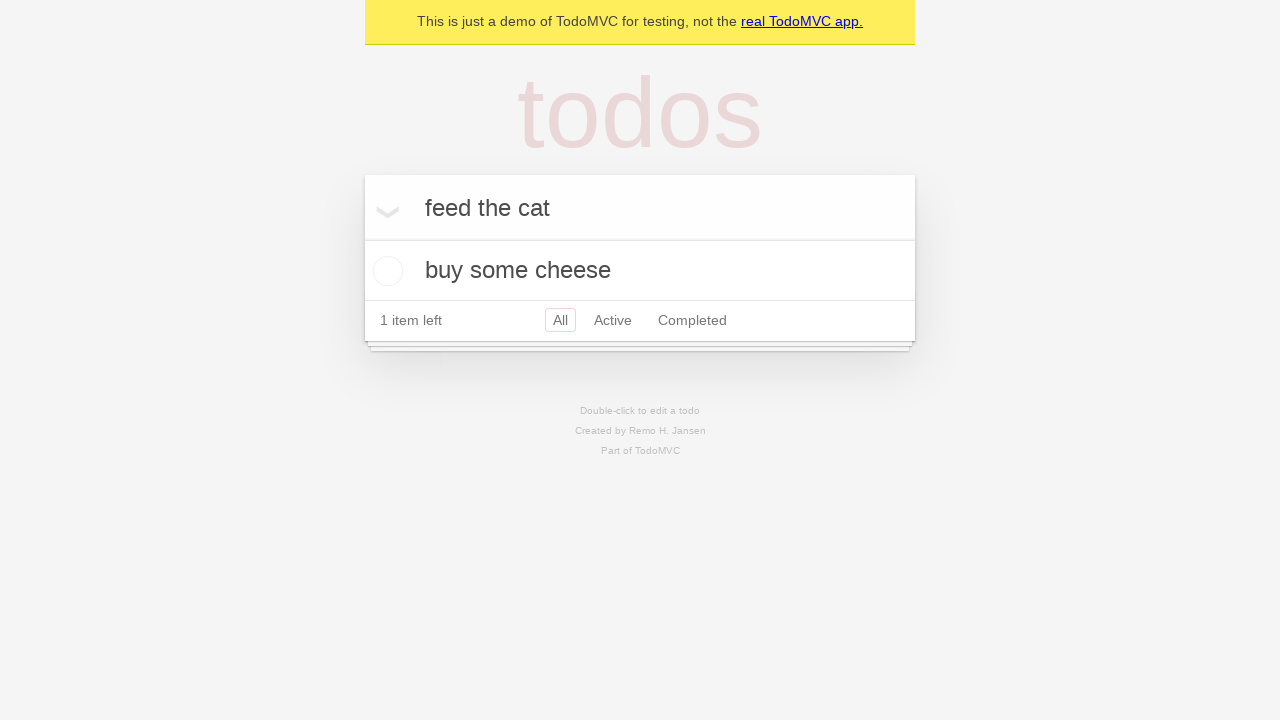

Pressed Enter to add second todo item on internal:attr=[placeholder="What needs to be done?"i]
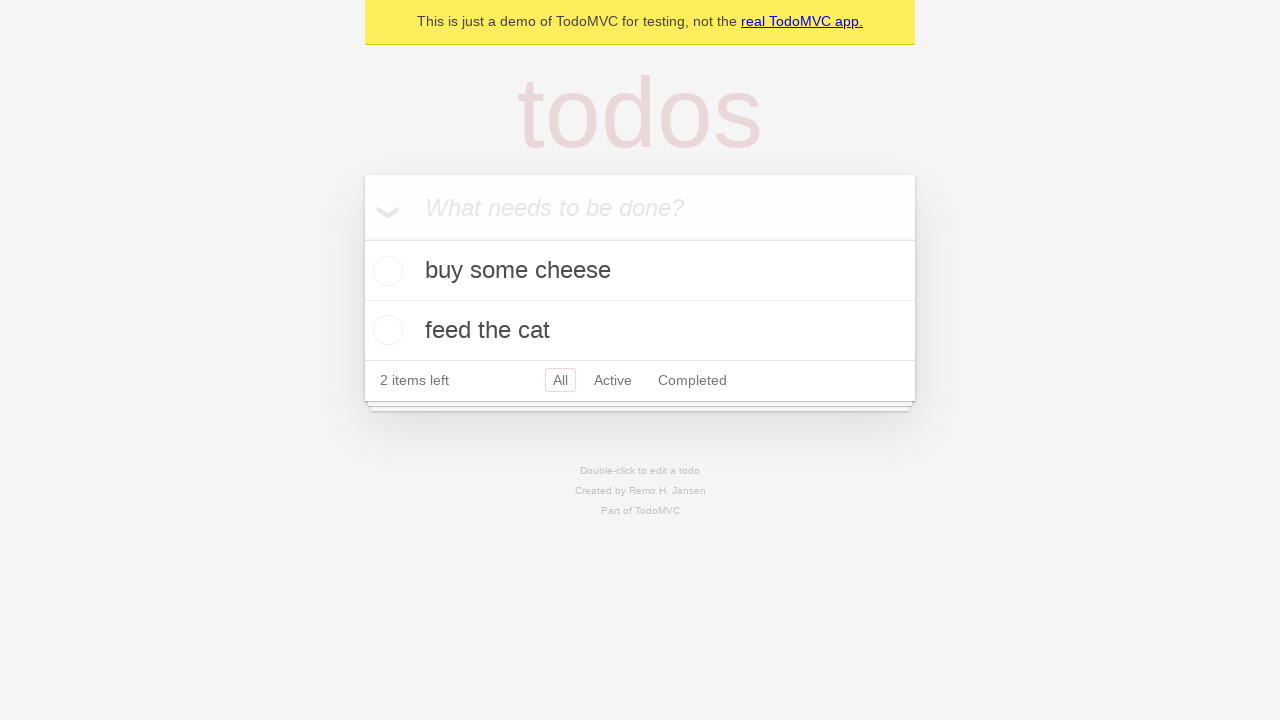

Filled todo input with 'book a doctors appointment' on internal:attr=[placeholder="What needs to be done?"i]
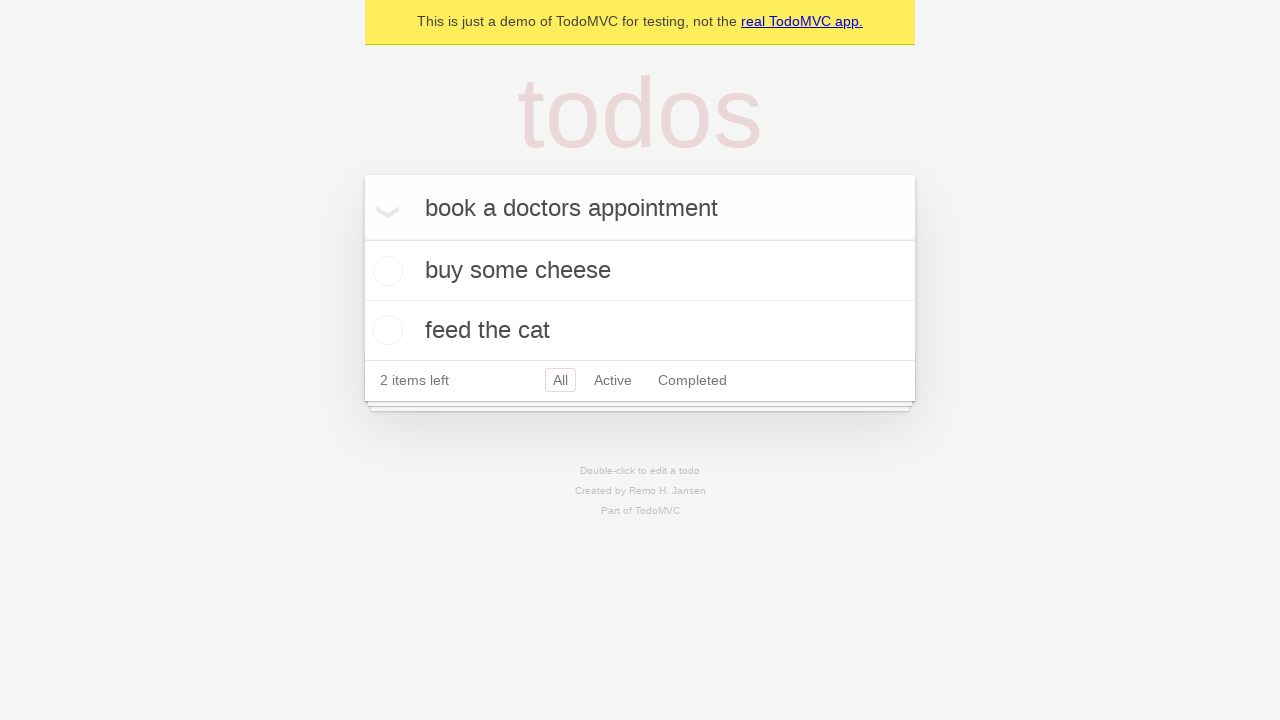

Pressed Enter to add third todo item on internal:attr=[placeholder="What needs to be done?"i]
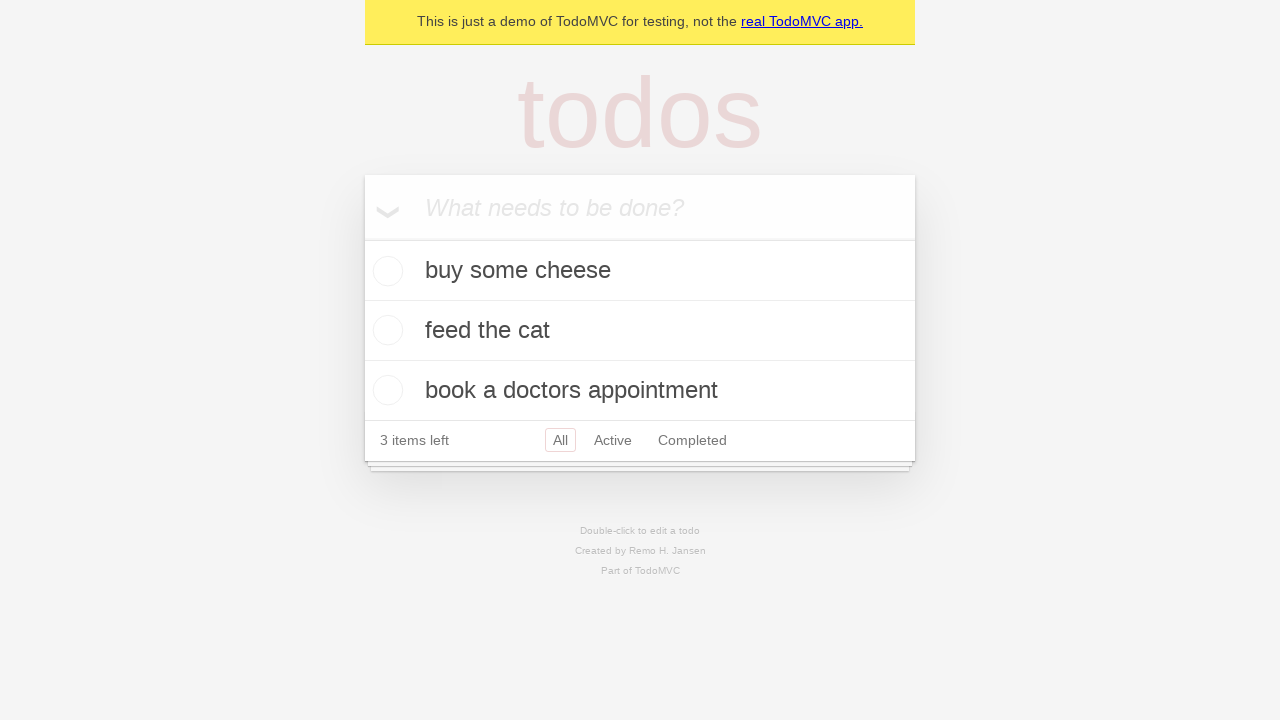

Checked the second todo item (feed the cat) at (385, 330) on internal:testid=[data-testid="todo-item"s] >> nth=1 >> internal:role=checkbox
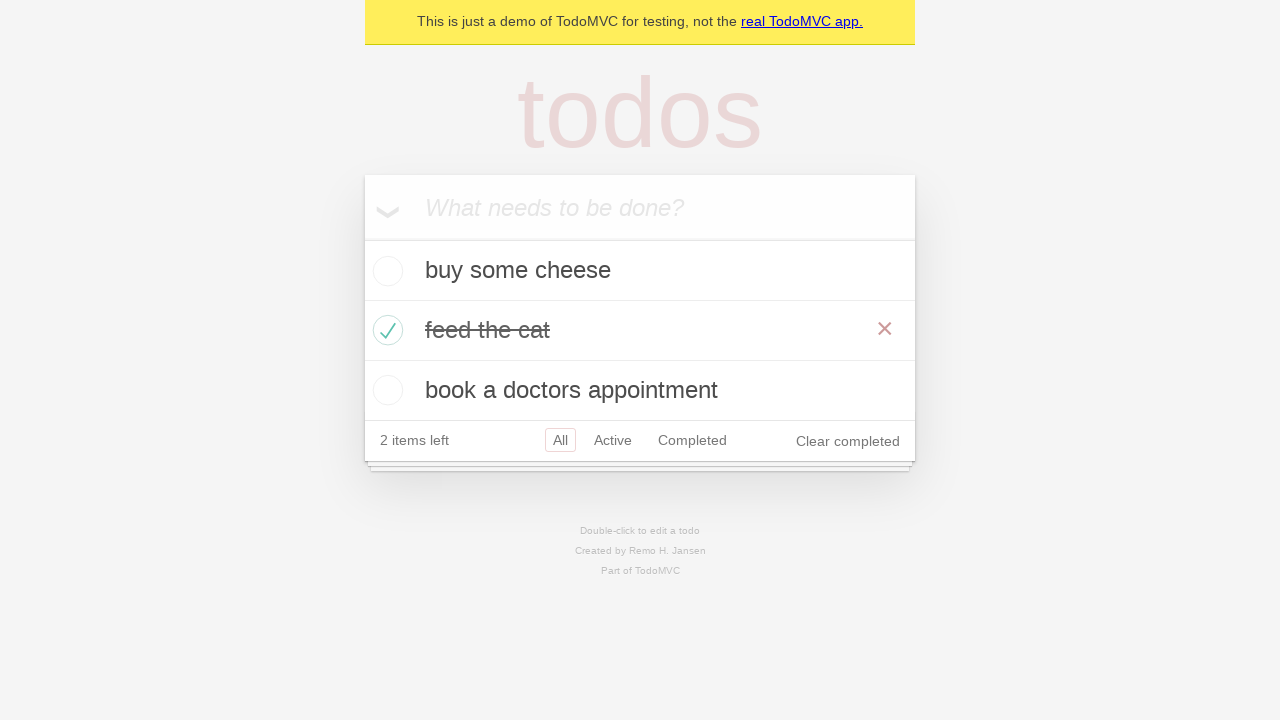

Clicked Active filter to display active items only at (613, 440) on internal:role=link[name="Active"i]
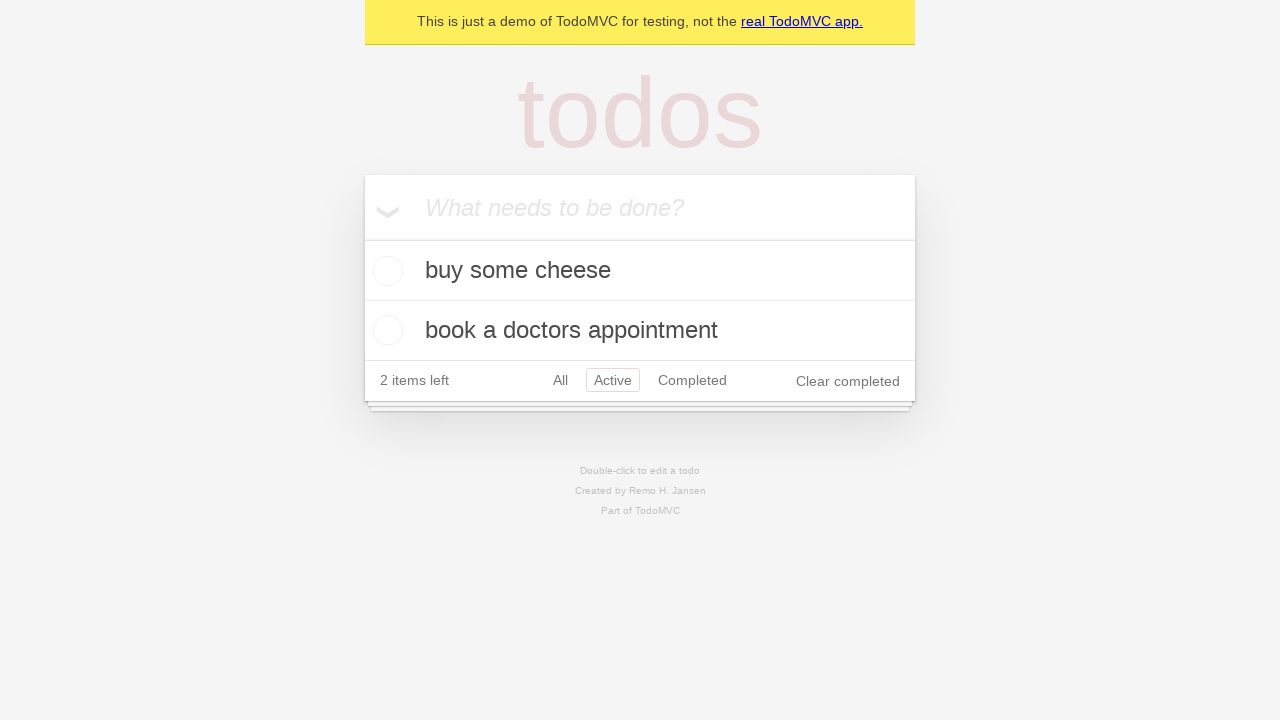

Clicked Completed filter to display completed items only at (692, 380) on internal:role=link[name="Completed"i]
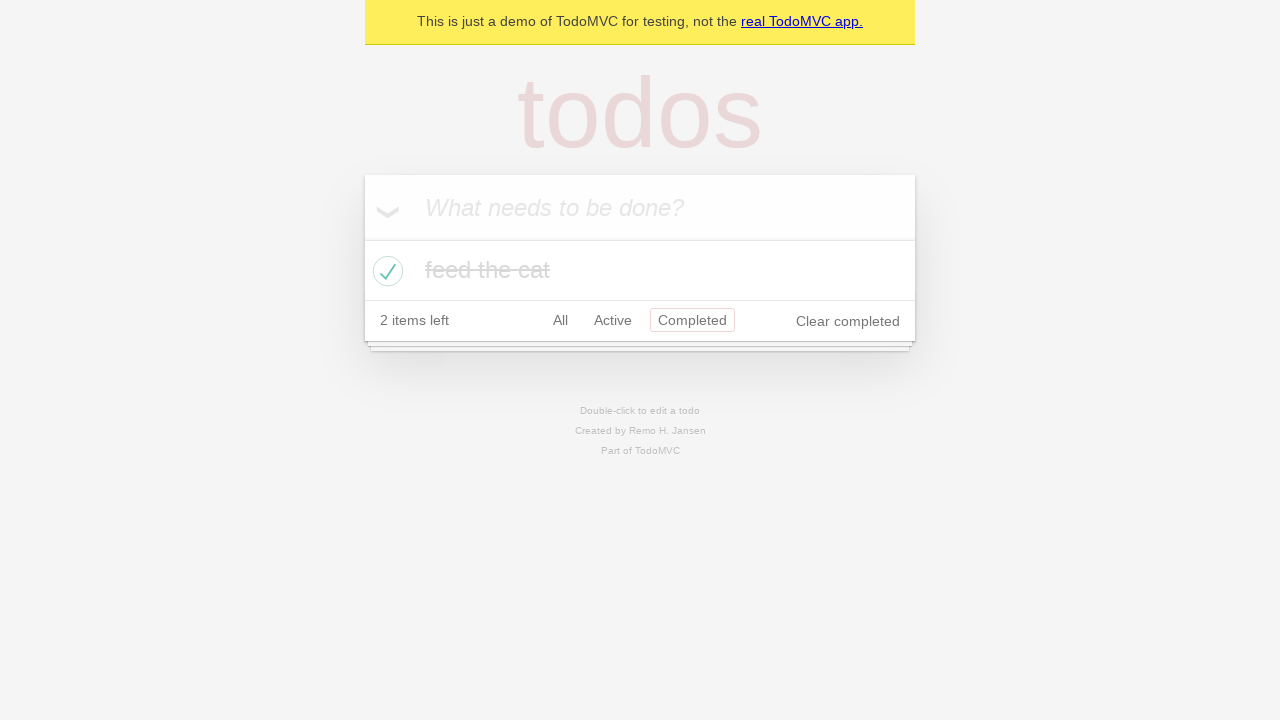

Clicked All filter to display all items at (560, 320) on internal:role=link[name="All"i]
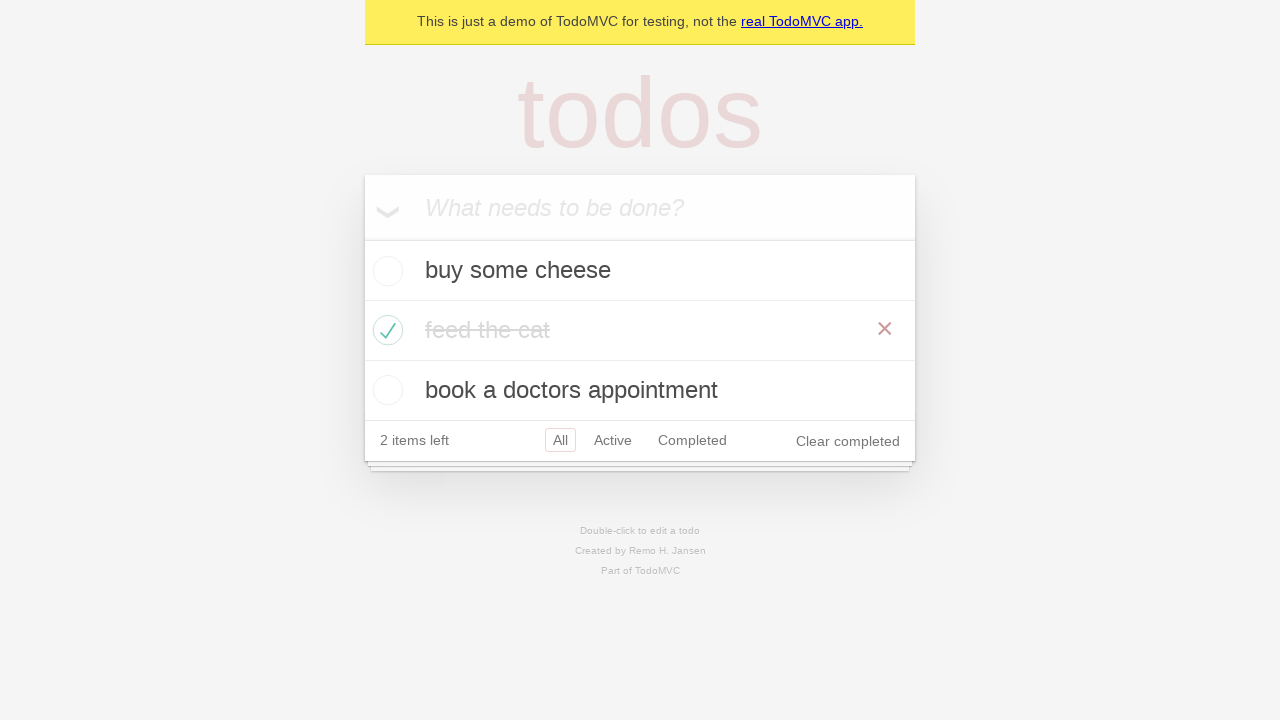

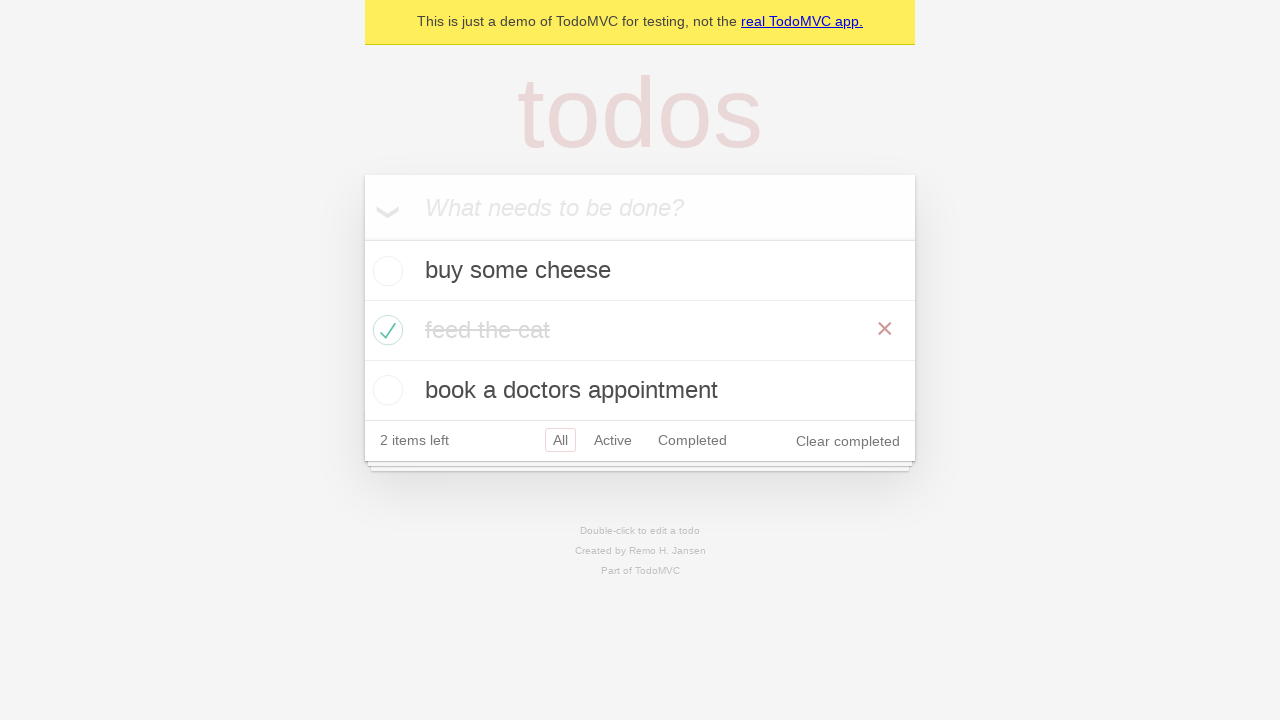